Tests dropdown selection functionality by selecting a country from the dropdown without using Select class

Starting URL: https://www.orangehrm.com/30-day-free-trial

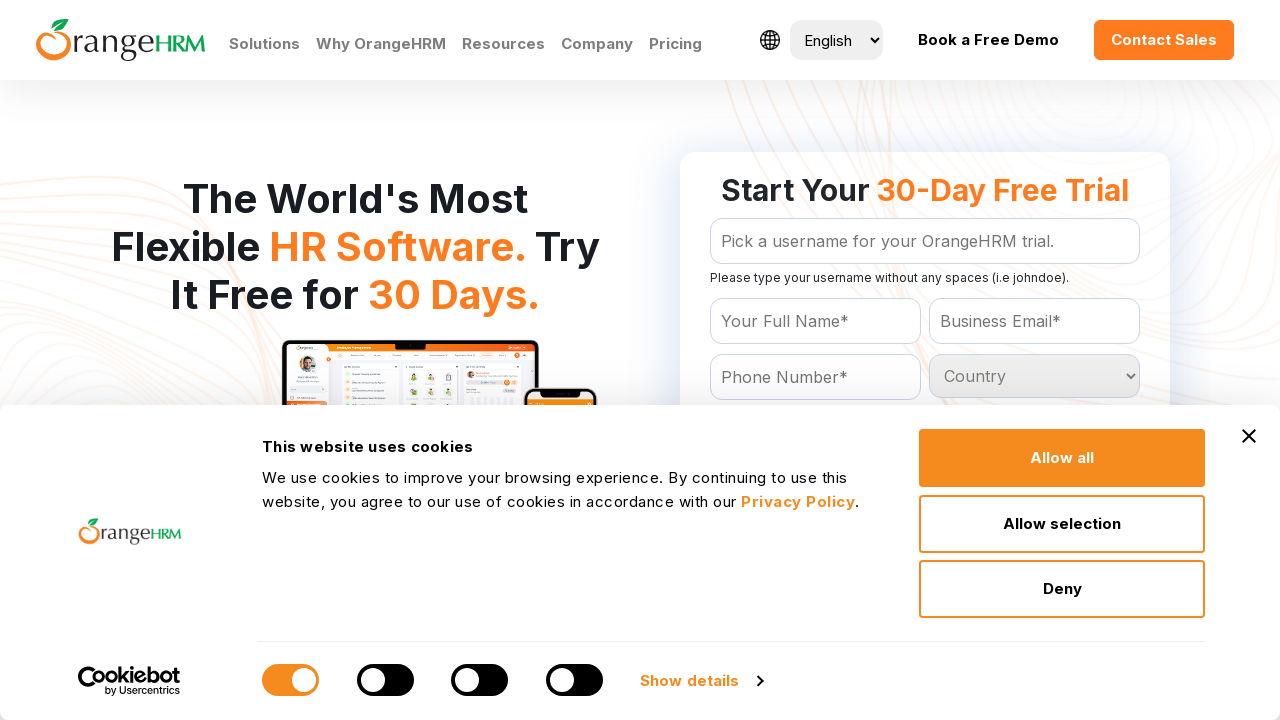

Located all country dropdown options
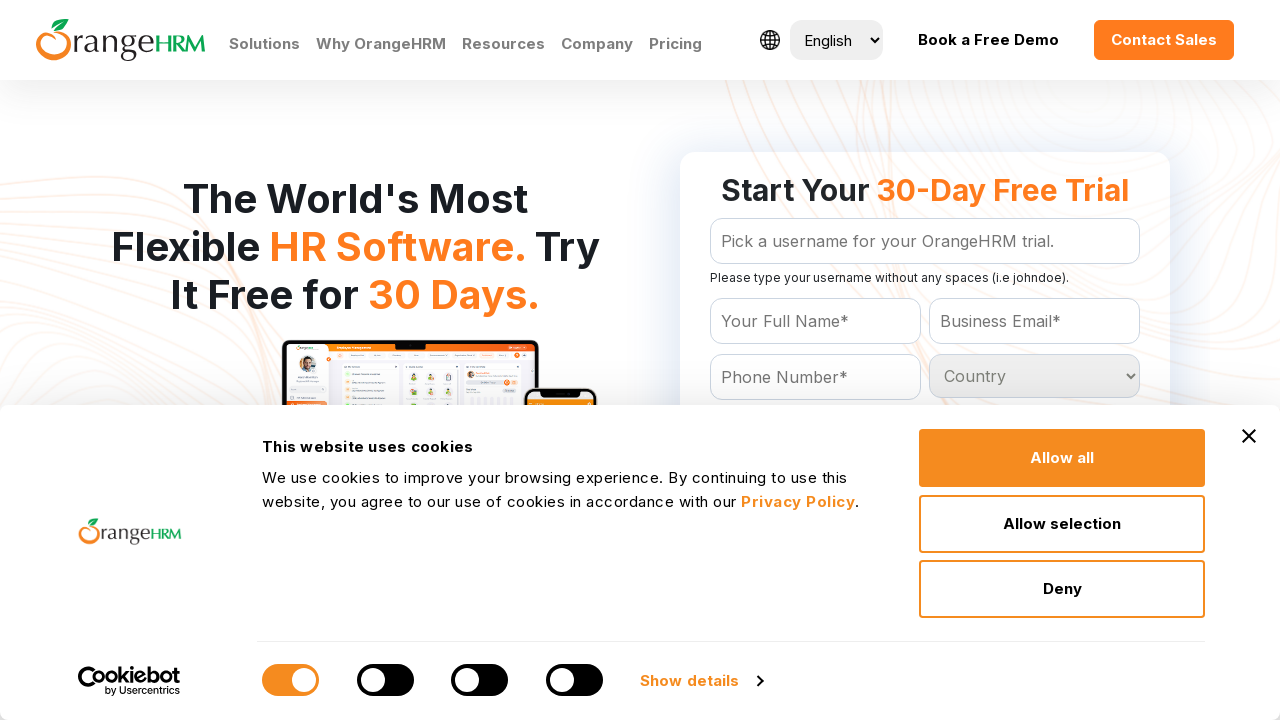

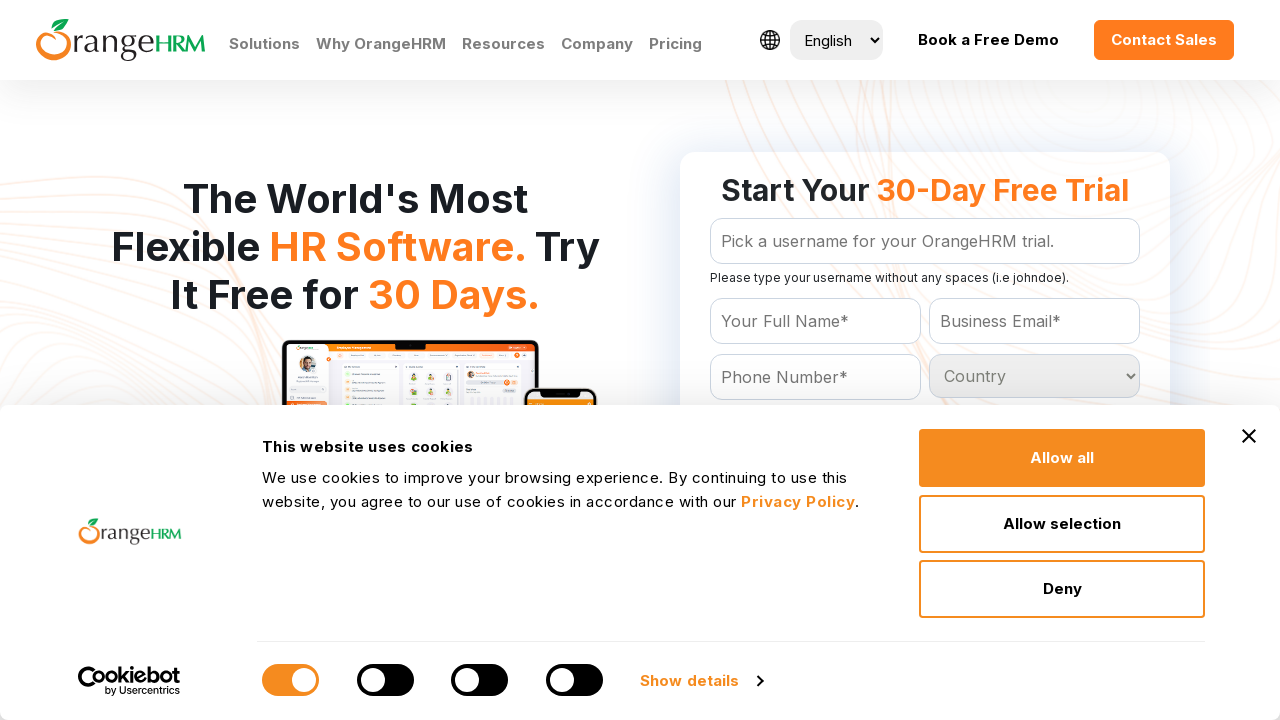